Clicks on the forgot password link on the Kite platform

Starting URL: https://kite.zerodha.com/

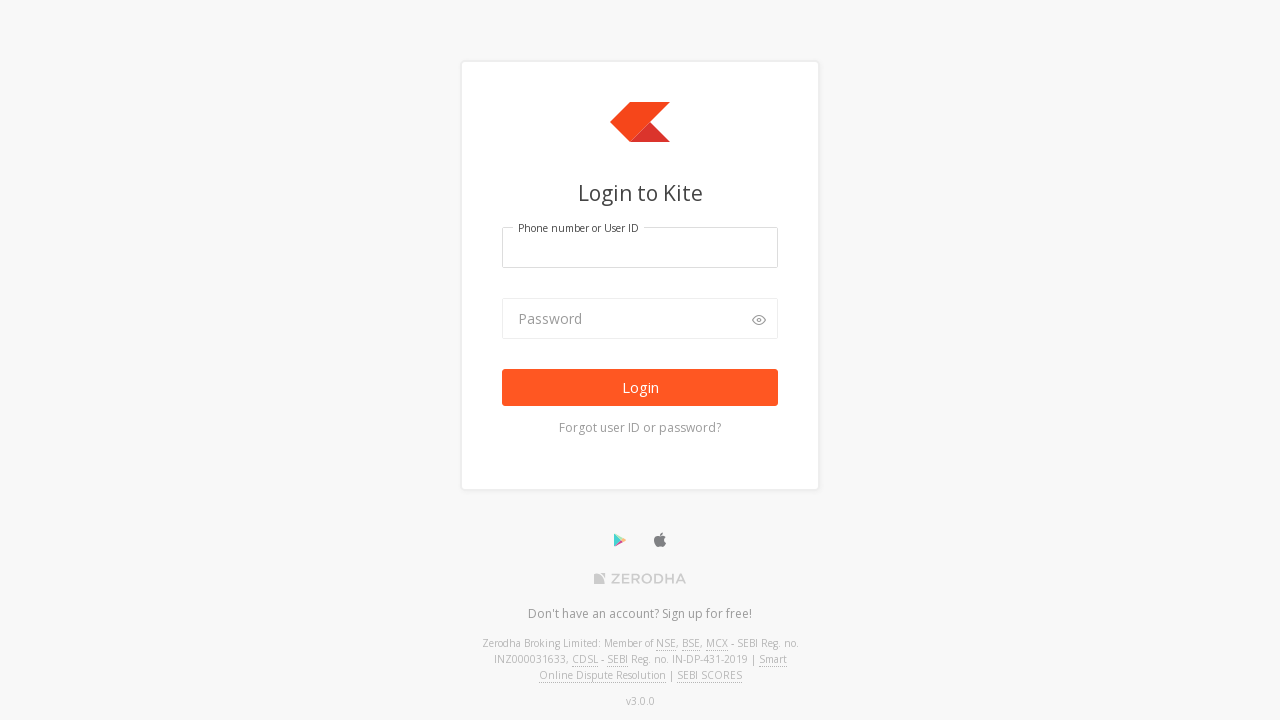

Clicked on the forgot password link on the Kite platform at (640, 428) on a[href*='forgot']
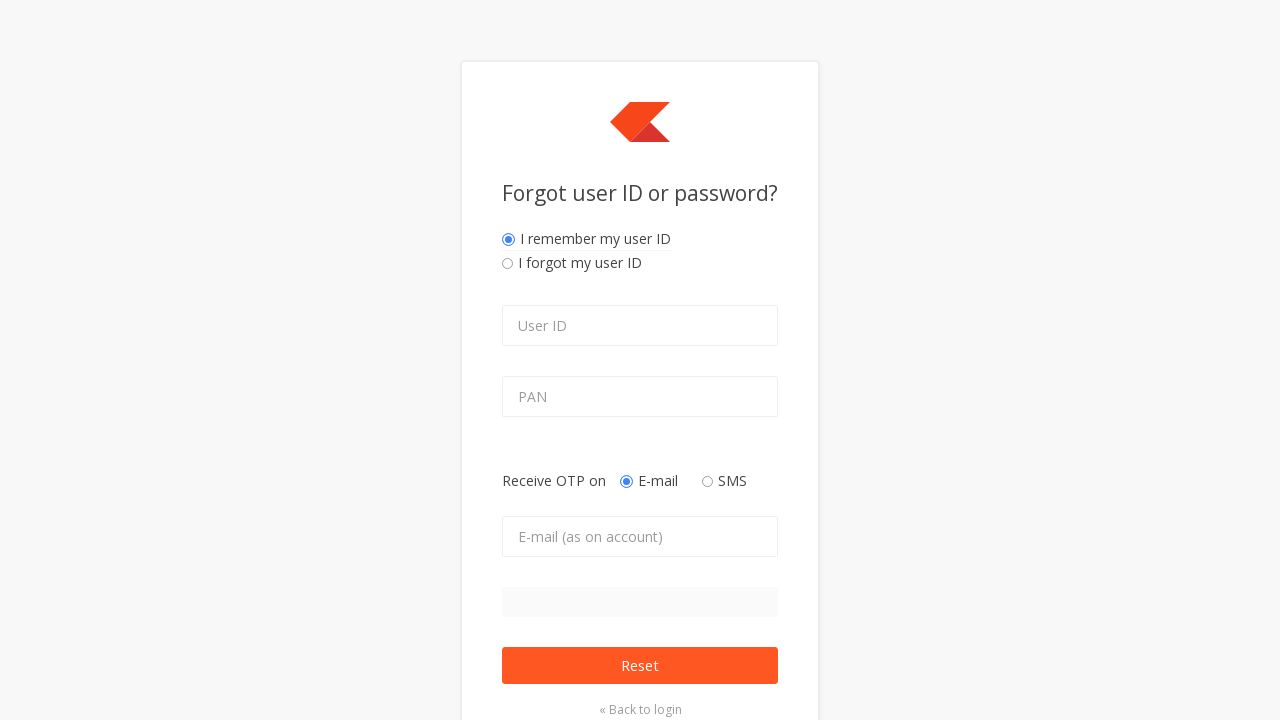

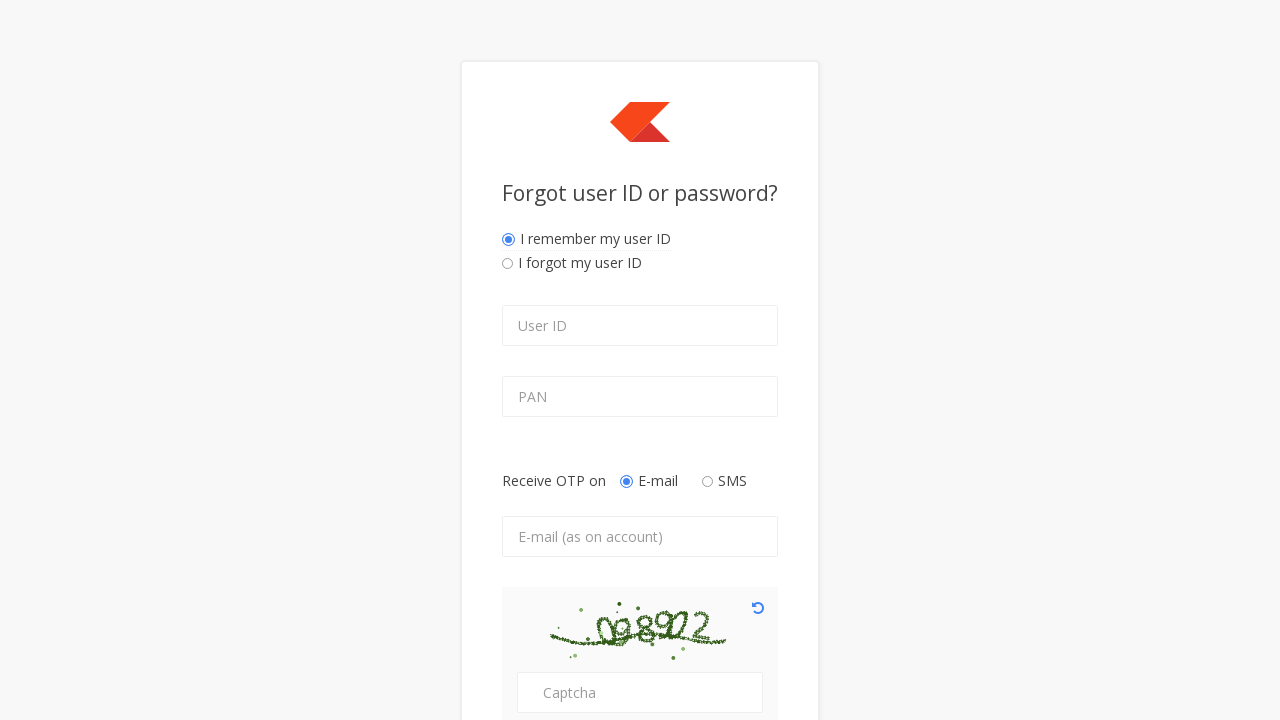